Tests an autocomplete input field by typing "India" and using keyboard arrow keys to navigate through the autocomplete suggestions

Starting URL: http://qaclickacademy.com/practice.php

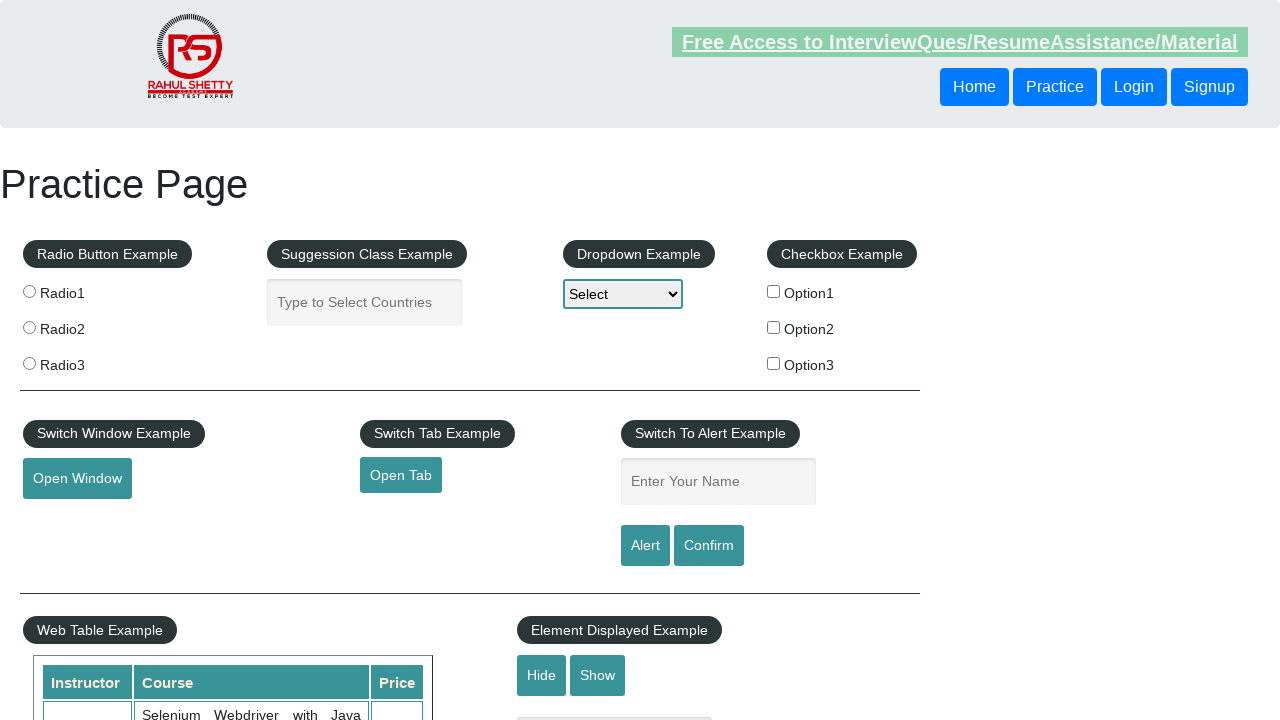

Typed 'India' in the autocomplete input field on #autocomplete
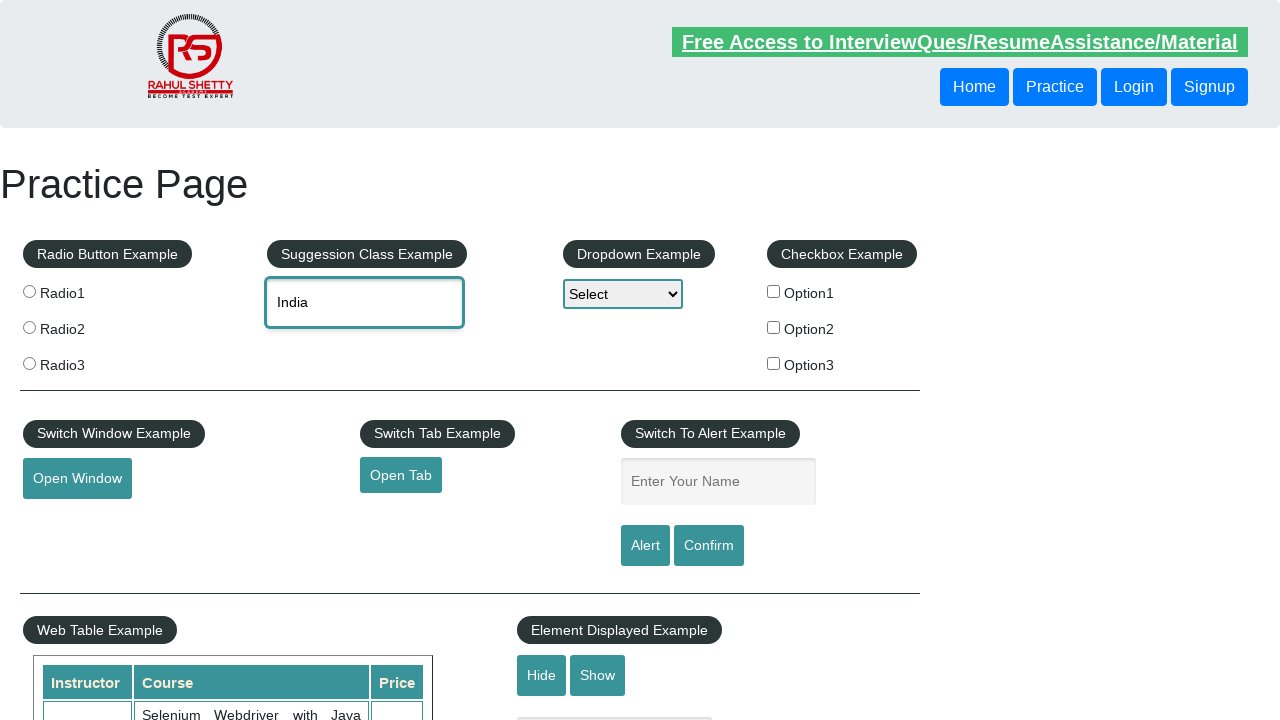

Pressed ArrowDown key once to navigate autocomplete suggestions on #autocomplete
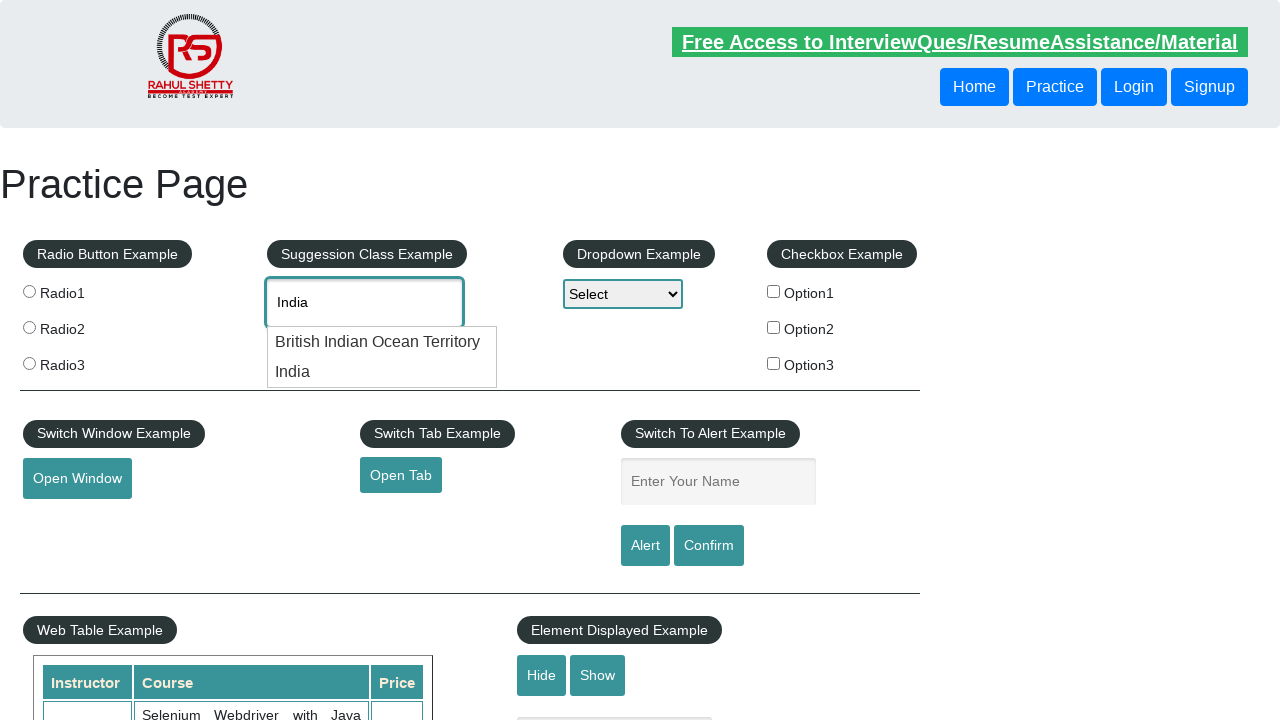

Pressed ArrowDown key a second time to navigate further in suggestions on #autocomplete
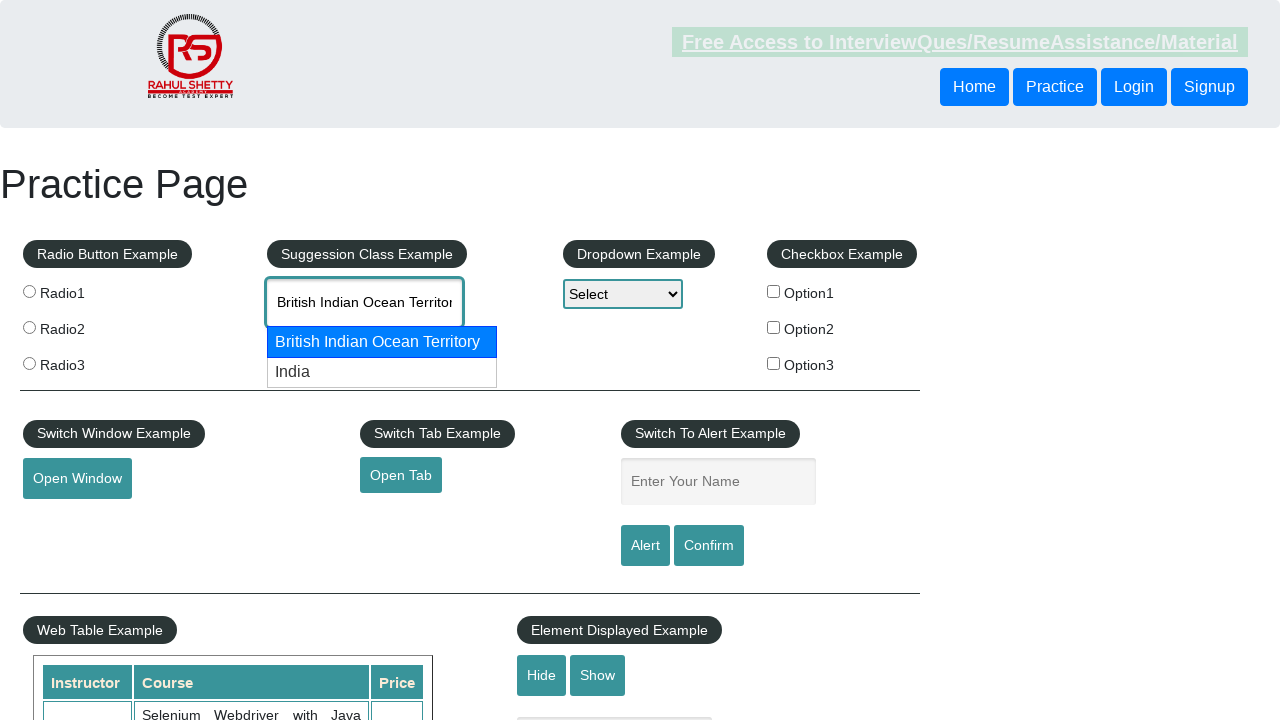

Waited 500ms for autocomplete interaction to complete
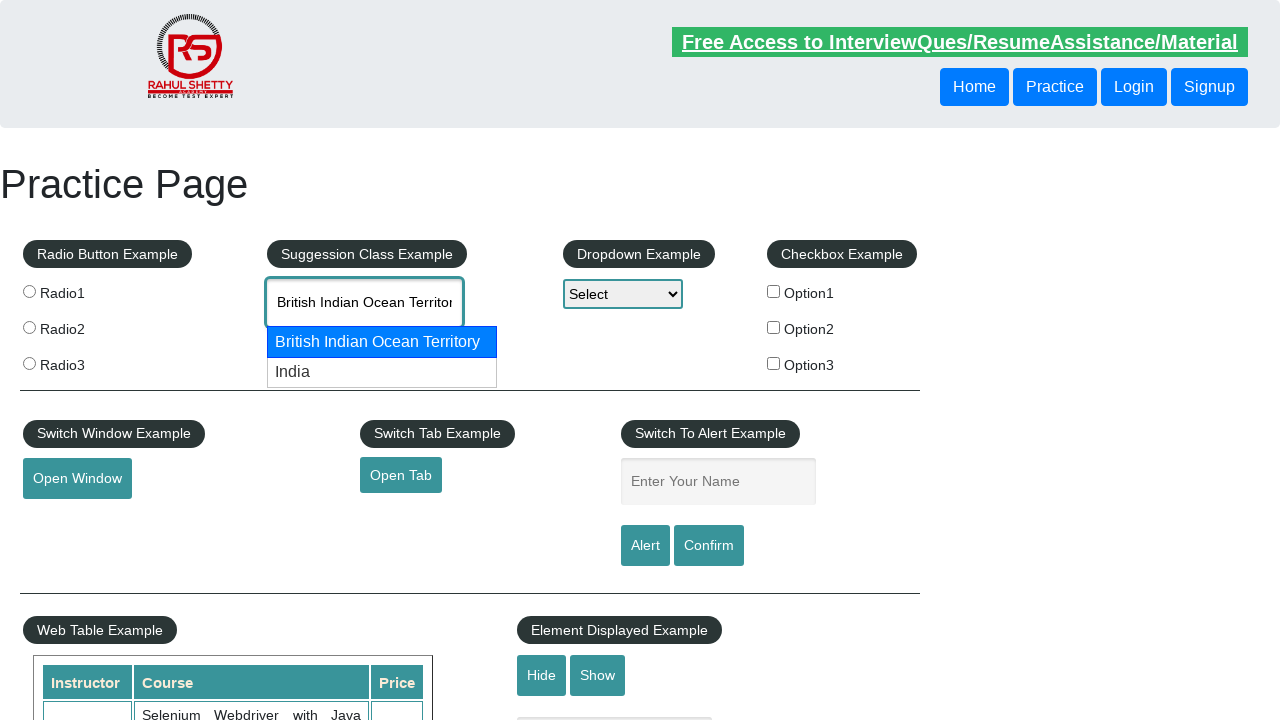

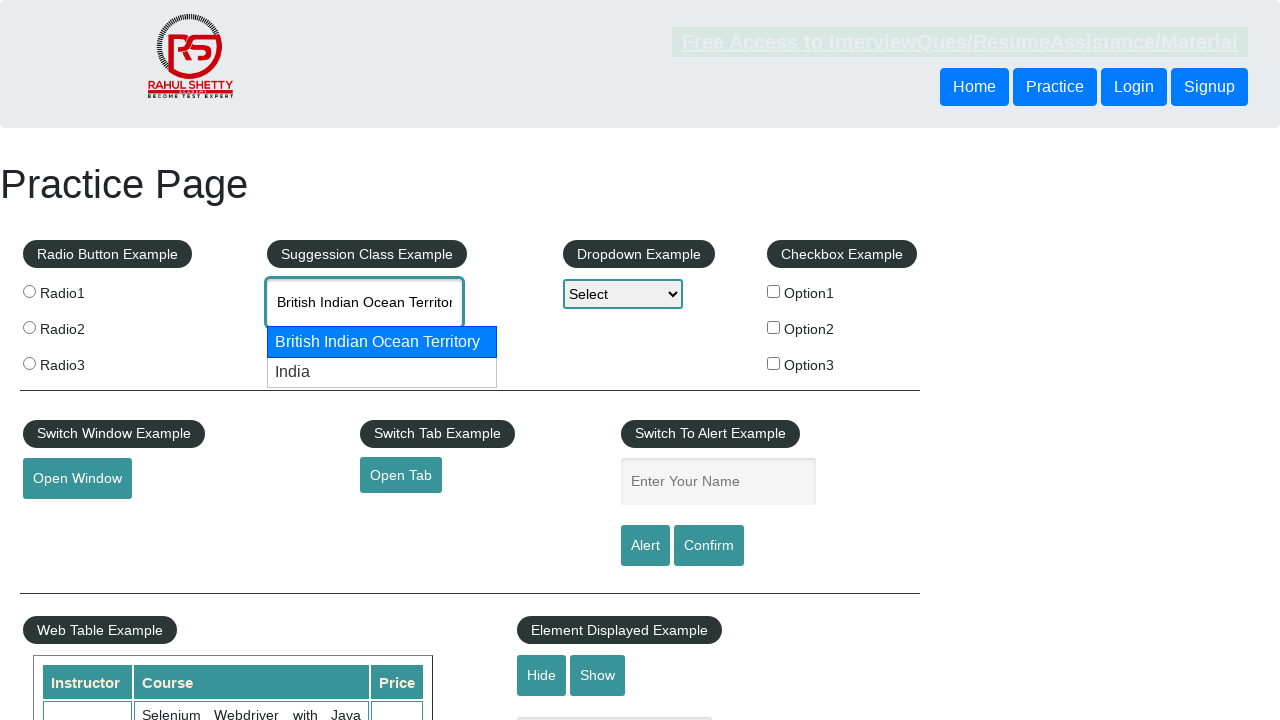